Tests dynamic loading page where element is hidden initially - clicks start button and verifies the finish text appears after loading completes

Starting URL: http://the-internet.herokuapp.com/dynamic_loading/1

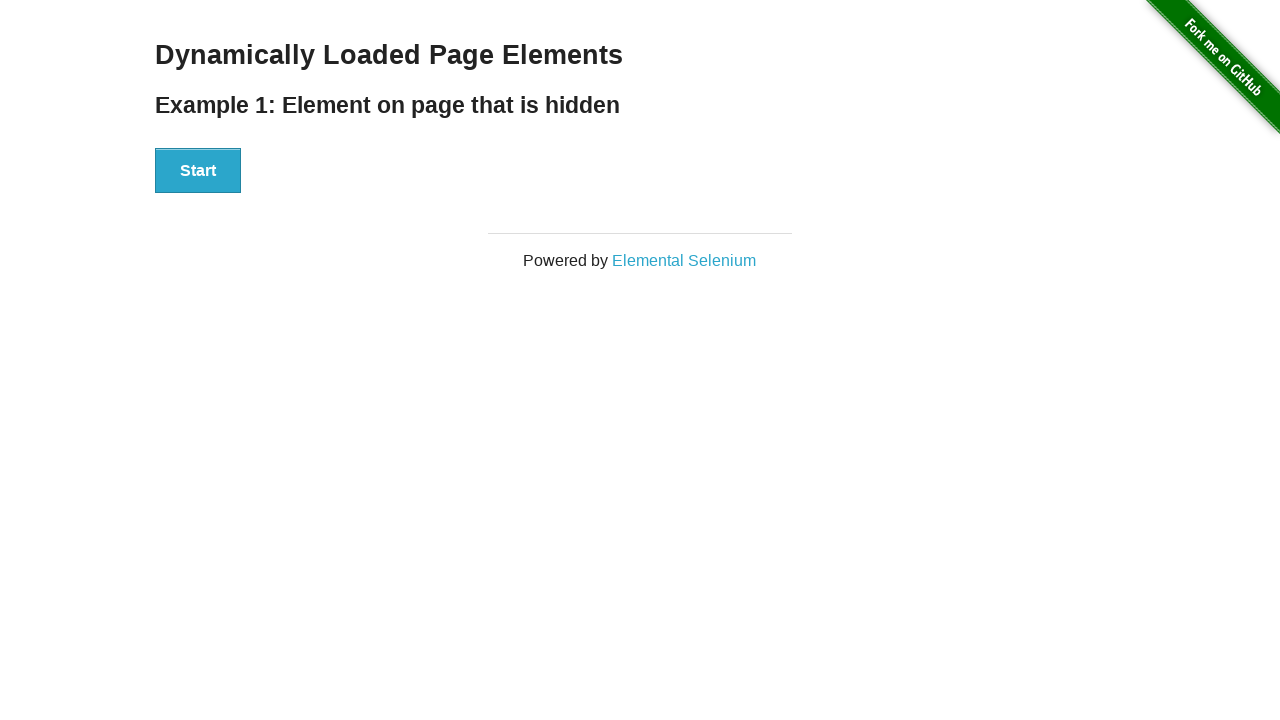

Clicked start button to initiate dynamic loading at (198, 171) on #start button
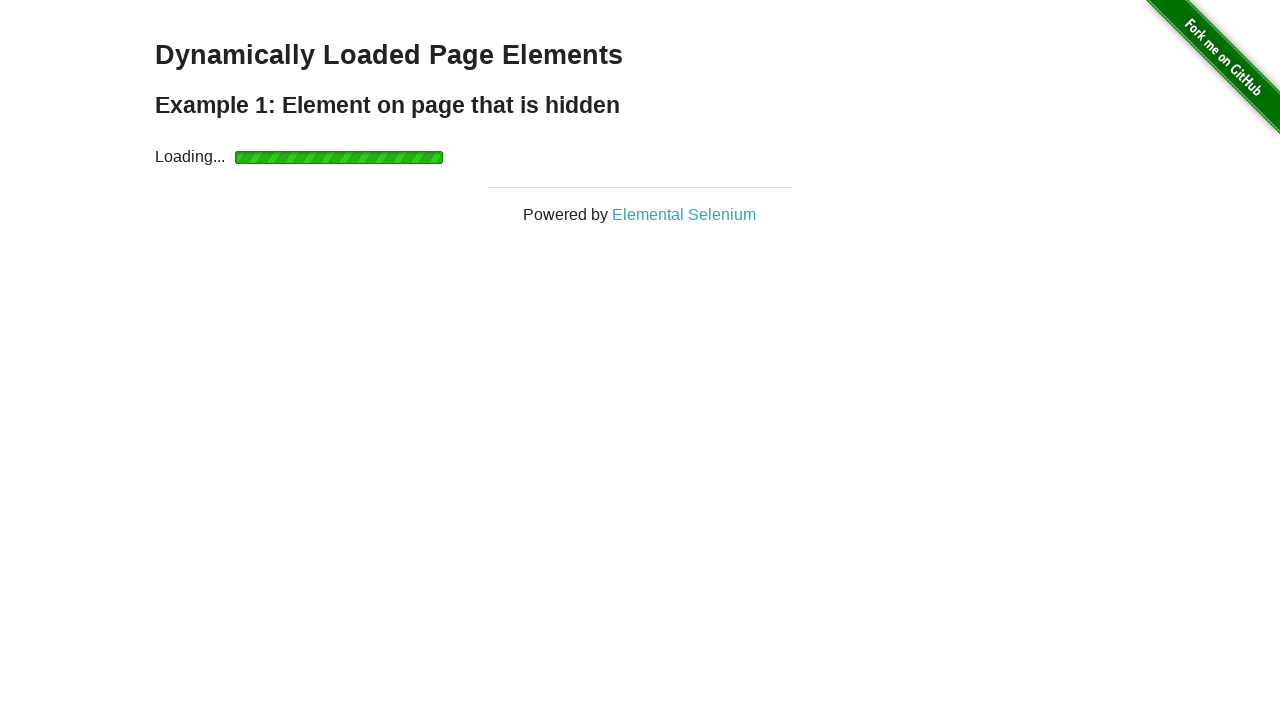

Finish element became visible after loading completed
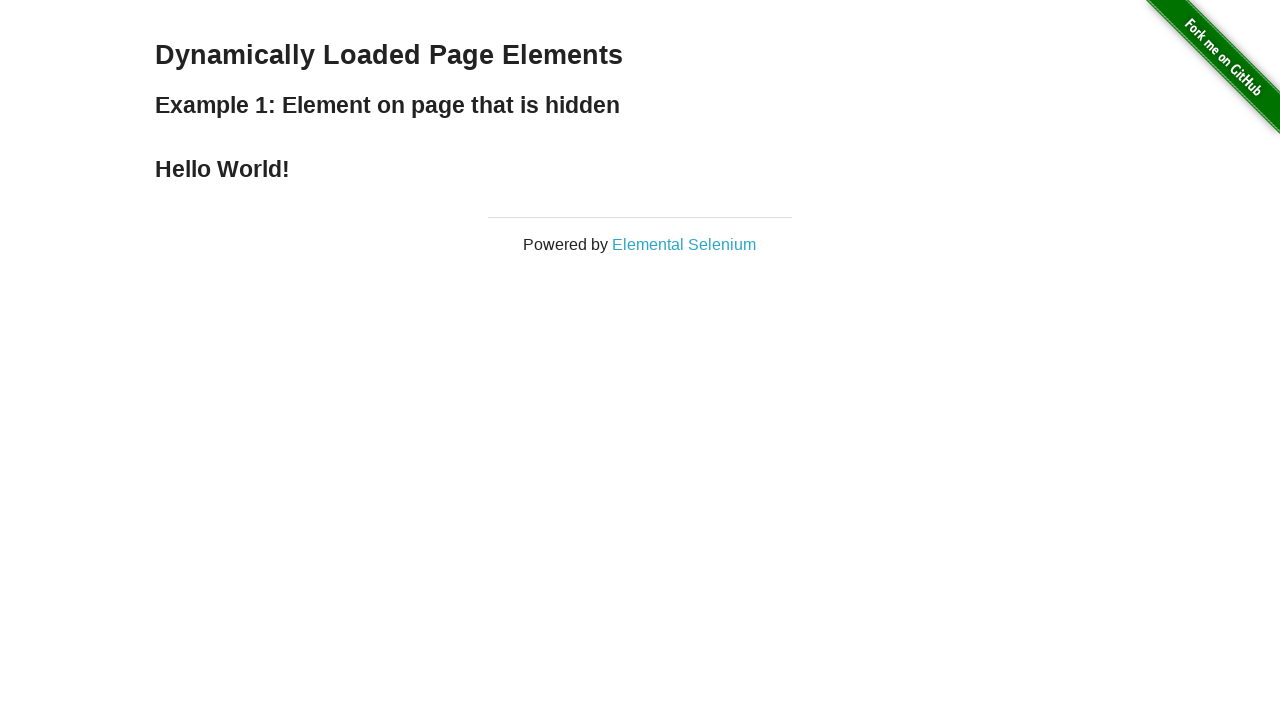

Retrieved finish text content
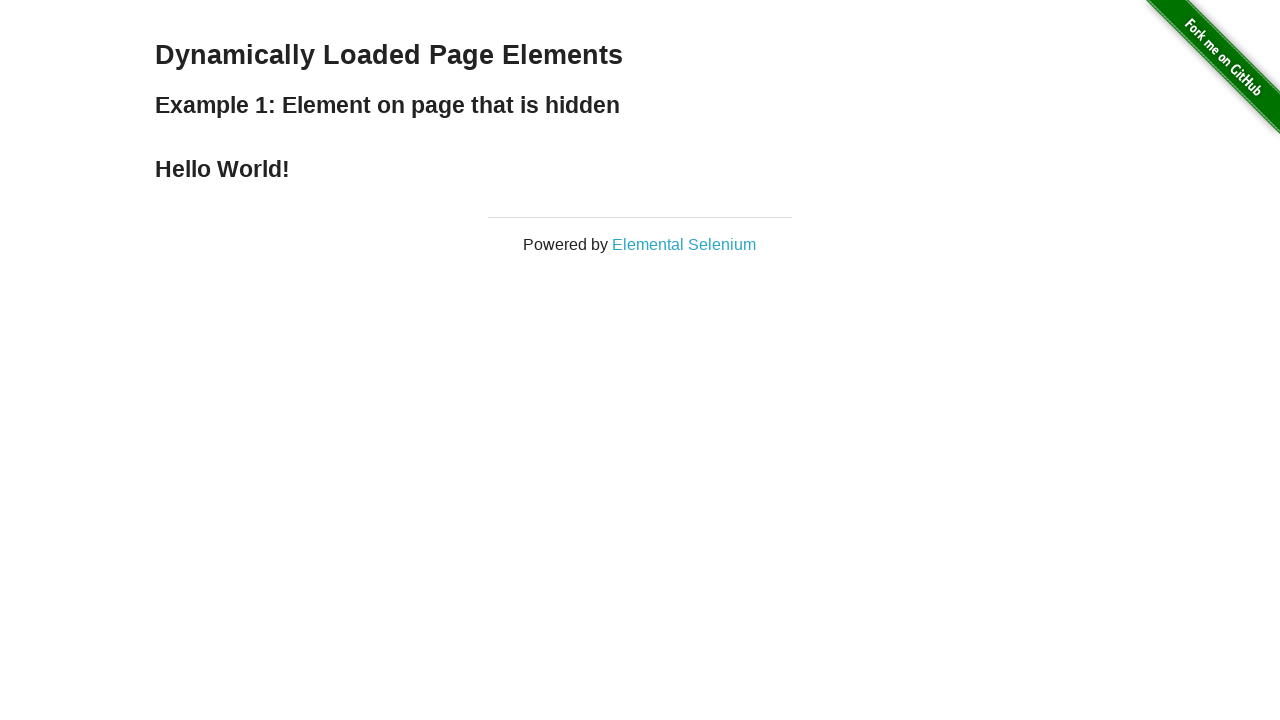

Verified finish text is 'Hello World!' as expected
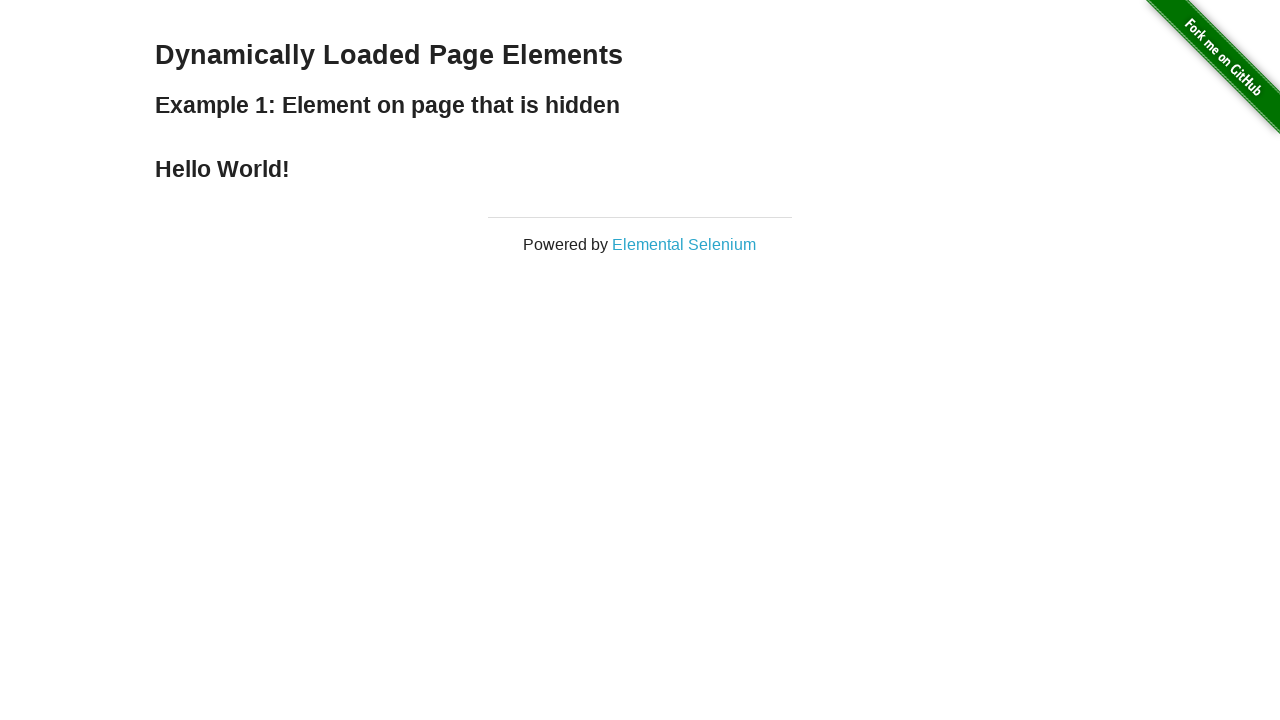

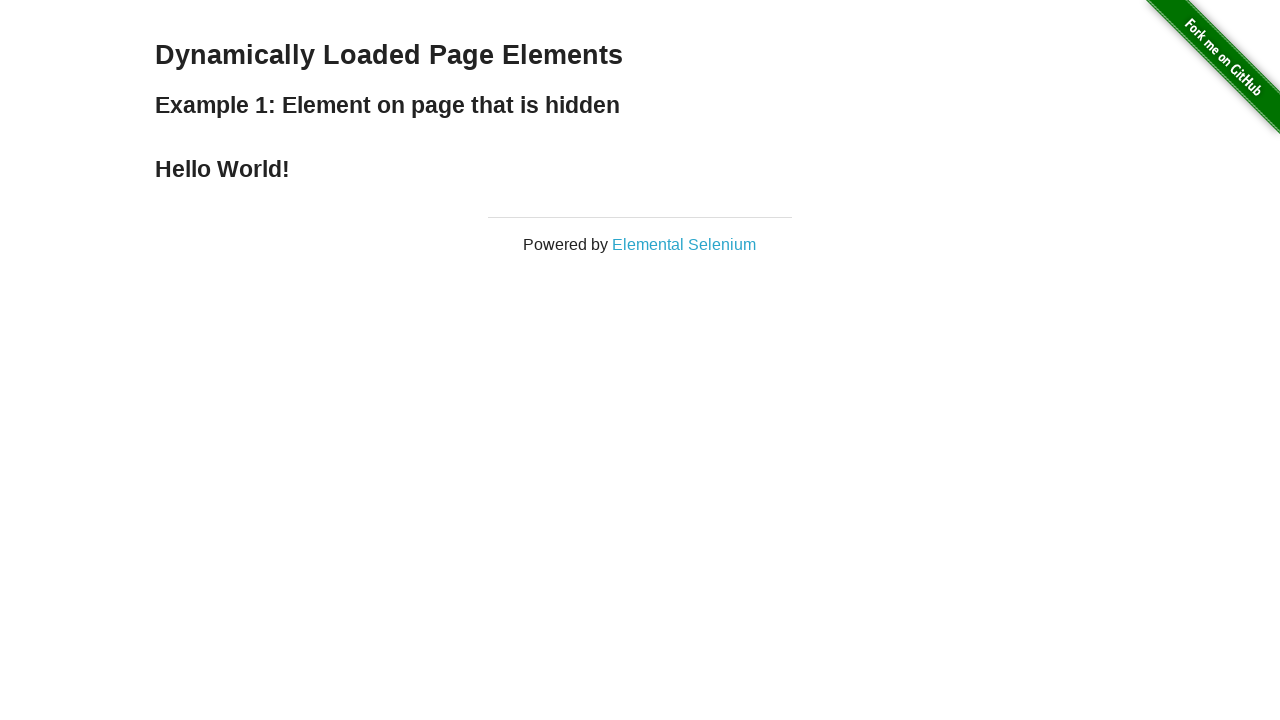